Tests that a new todo item can be added to the list by typing in the input field and pressing Enter, then verifying the item appears.

Starting URL: https://demo.playwright.dev/todomvc/#/

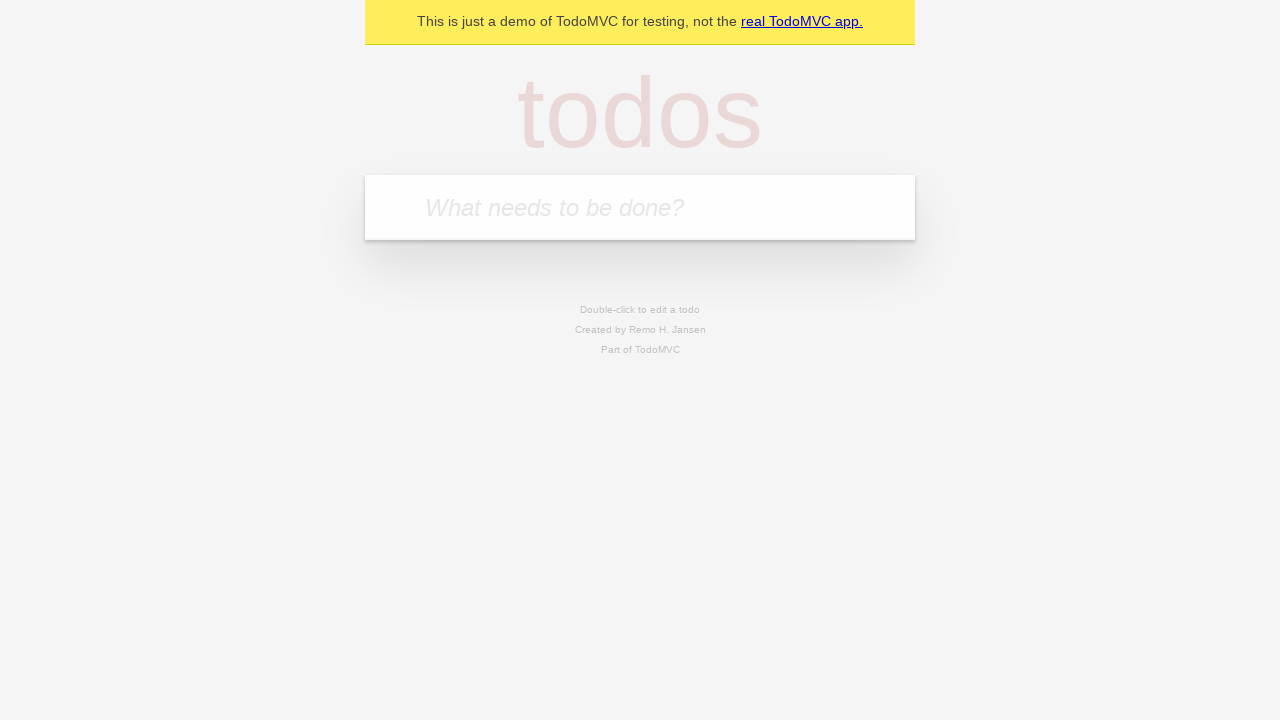

Waited for todo input field to be visible
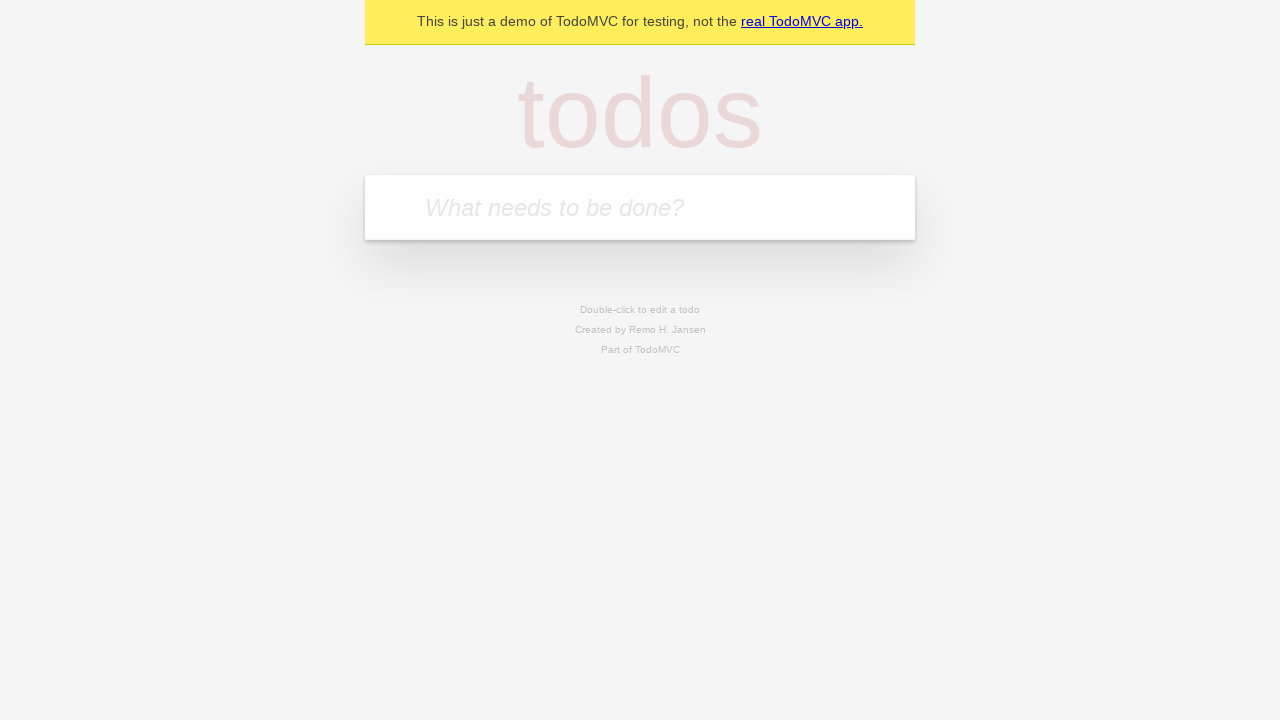

Filled todo input field with 'Item One' on internal:attr=[placeholder="What needs to be done?"i]
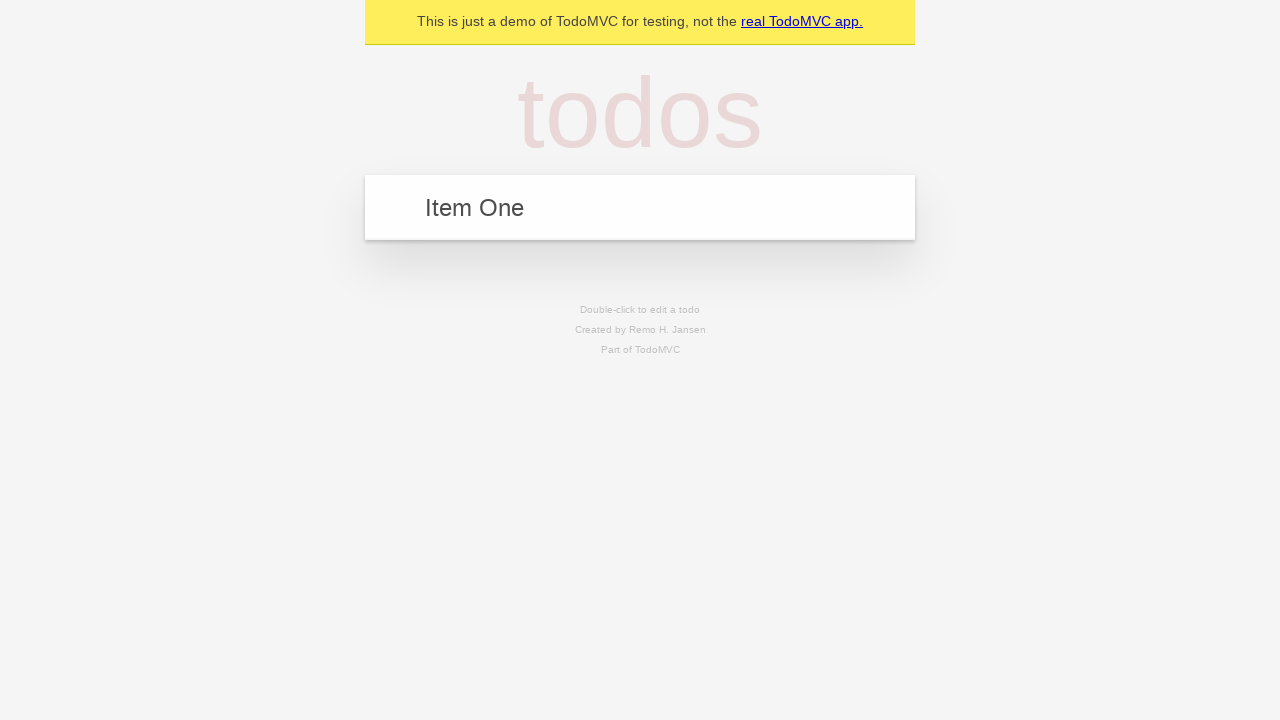

Pressed Enter to add the todo item on internal:attr=[placeholder="What needs to be done?"i]
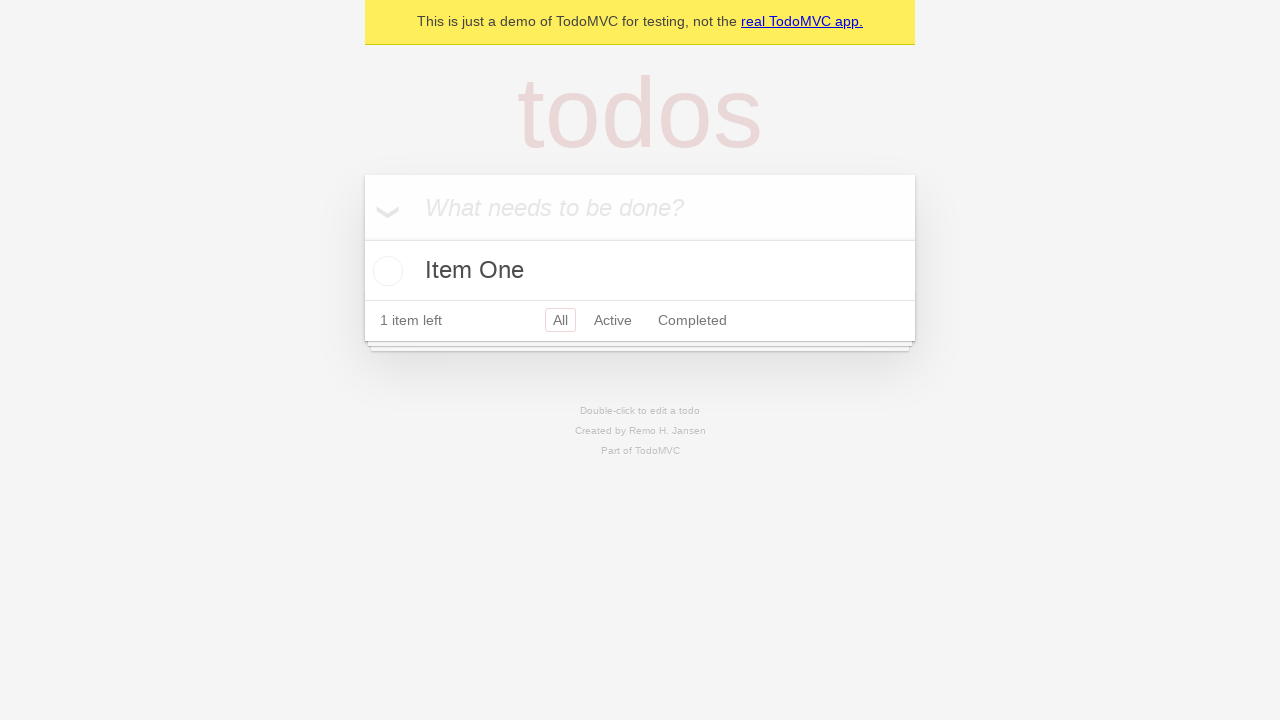

Verified that 'Item One' appears in the todo list
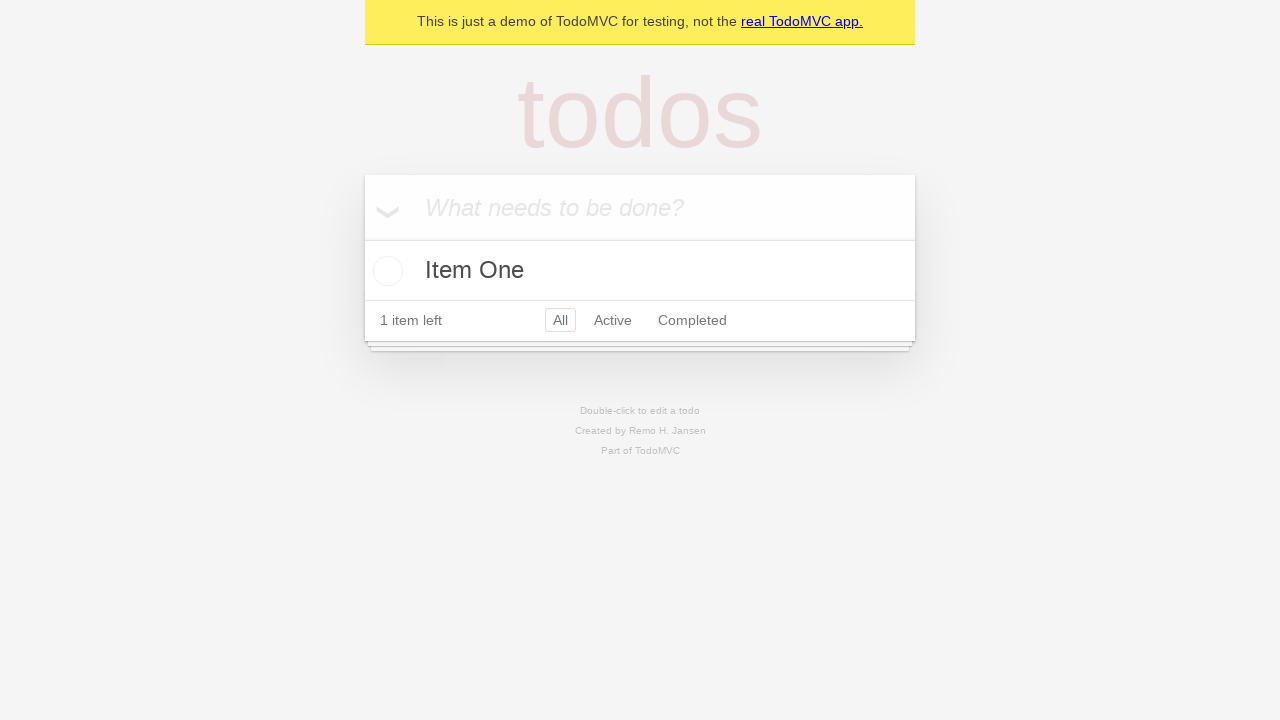

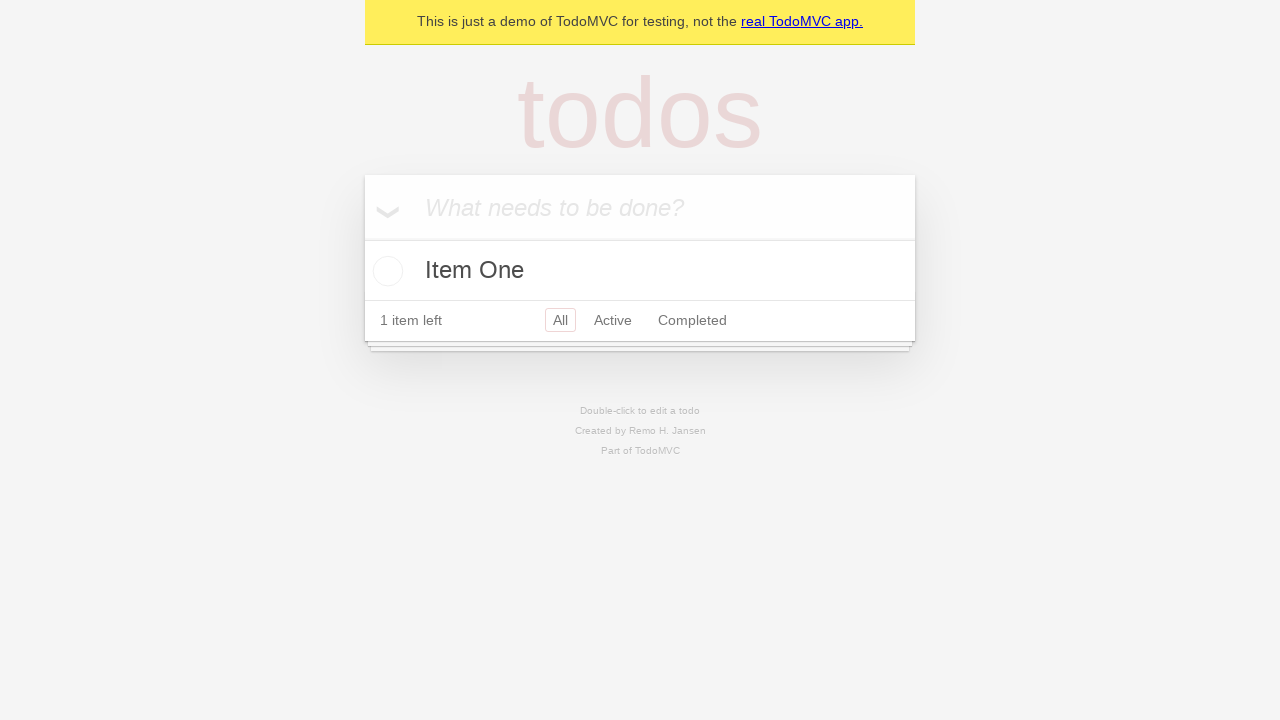